Verifies that the email input field is present and visible on the login page

Starting URL: https://accounts.craigslist.org/login

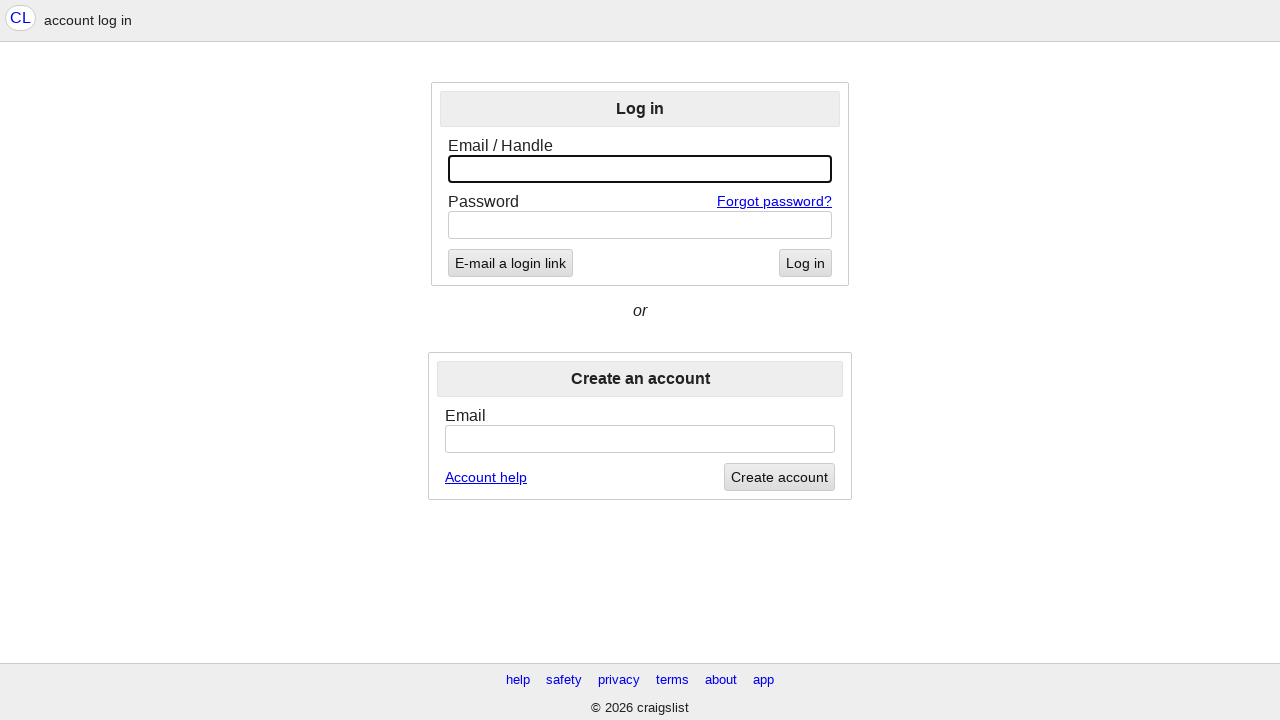

Navigated to Craigslist login page
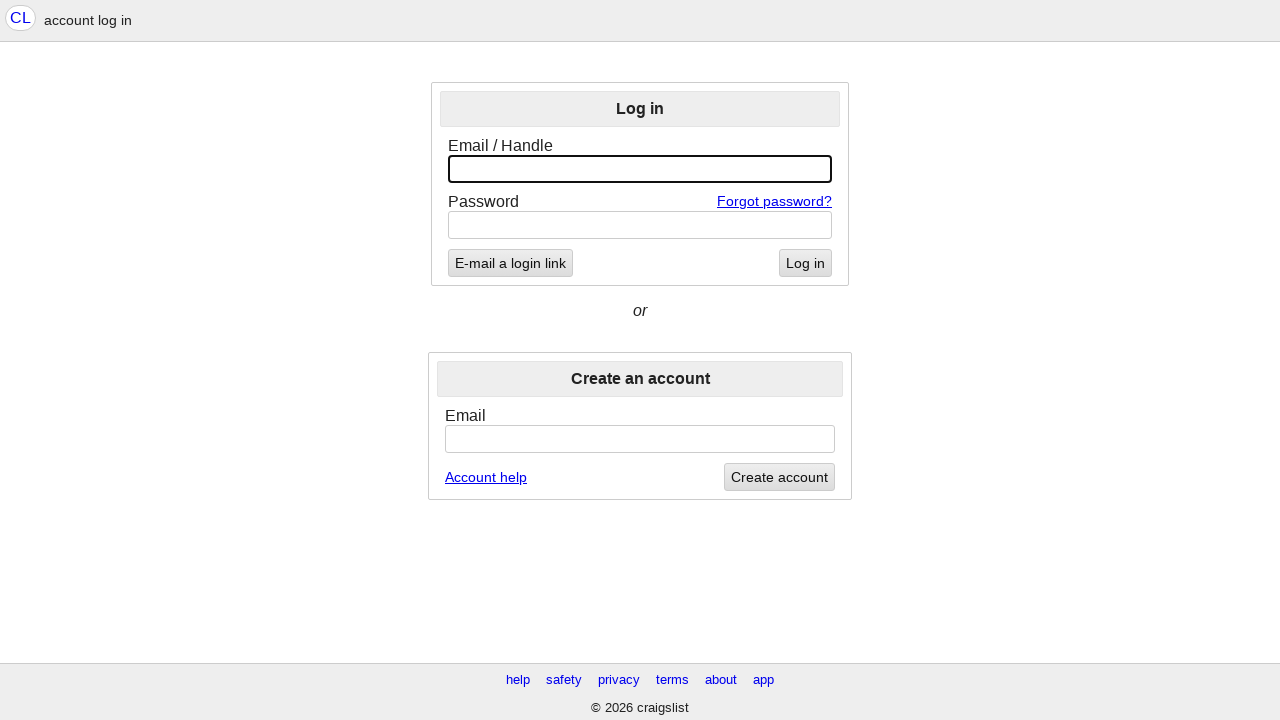

Located email input field
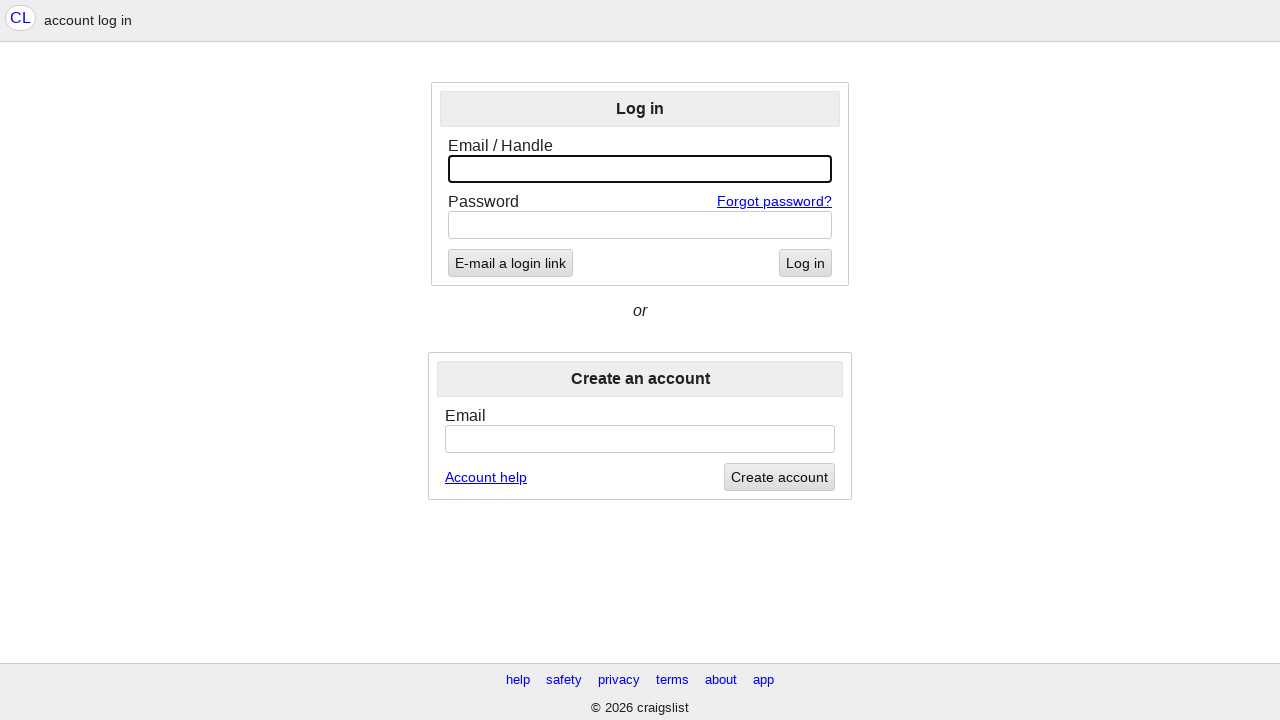

Verified that email field is visible on login page
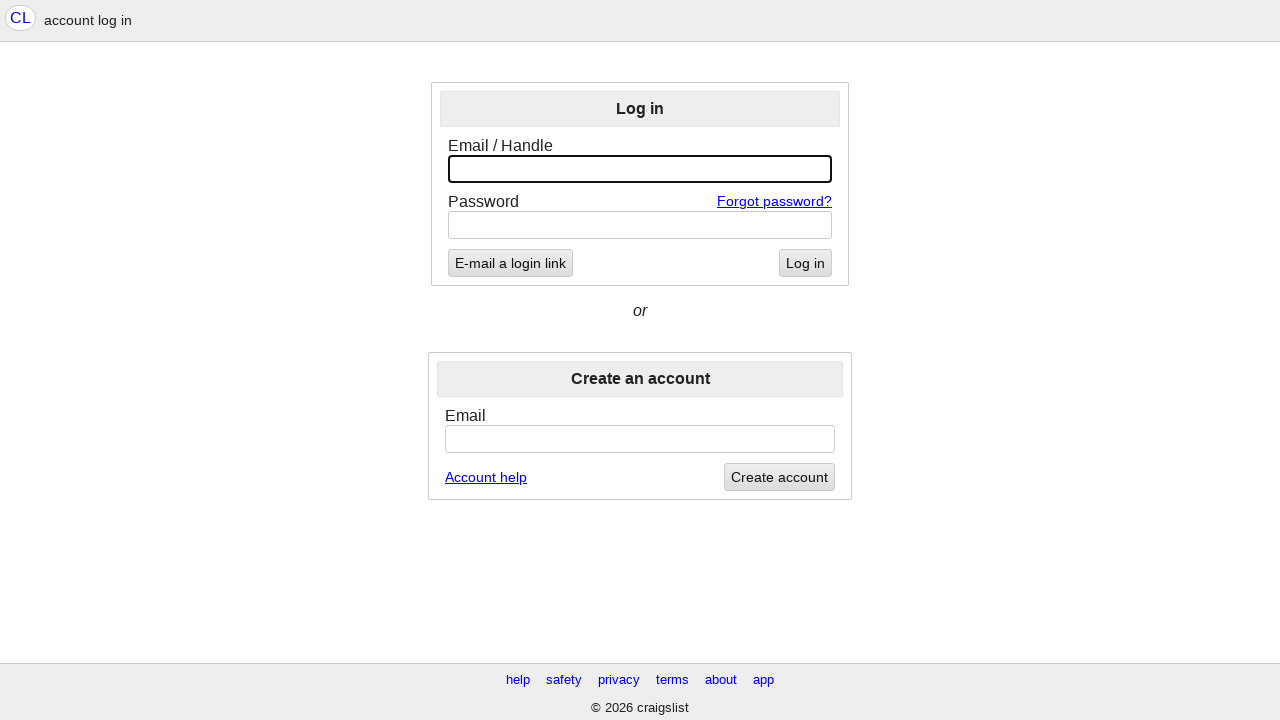

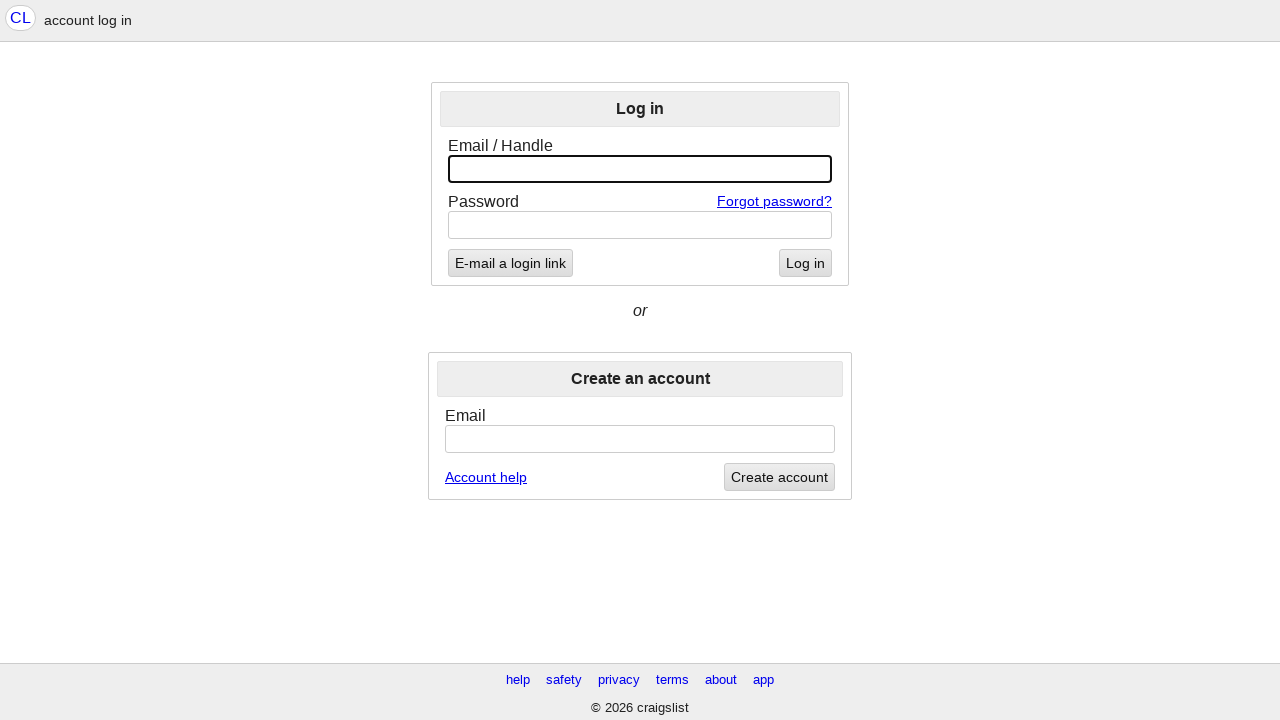